Tests the waits demo page by clicking a button that triggers a delayed element appearance, then filling in a text field once it appears

Starting URL: https://www.hyrtutorials.com/p/waits-demo.html

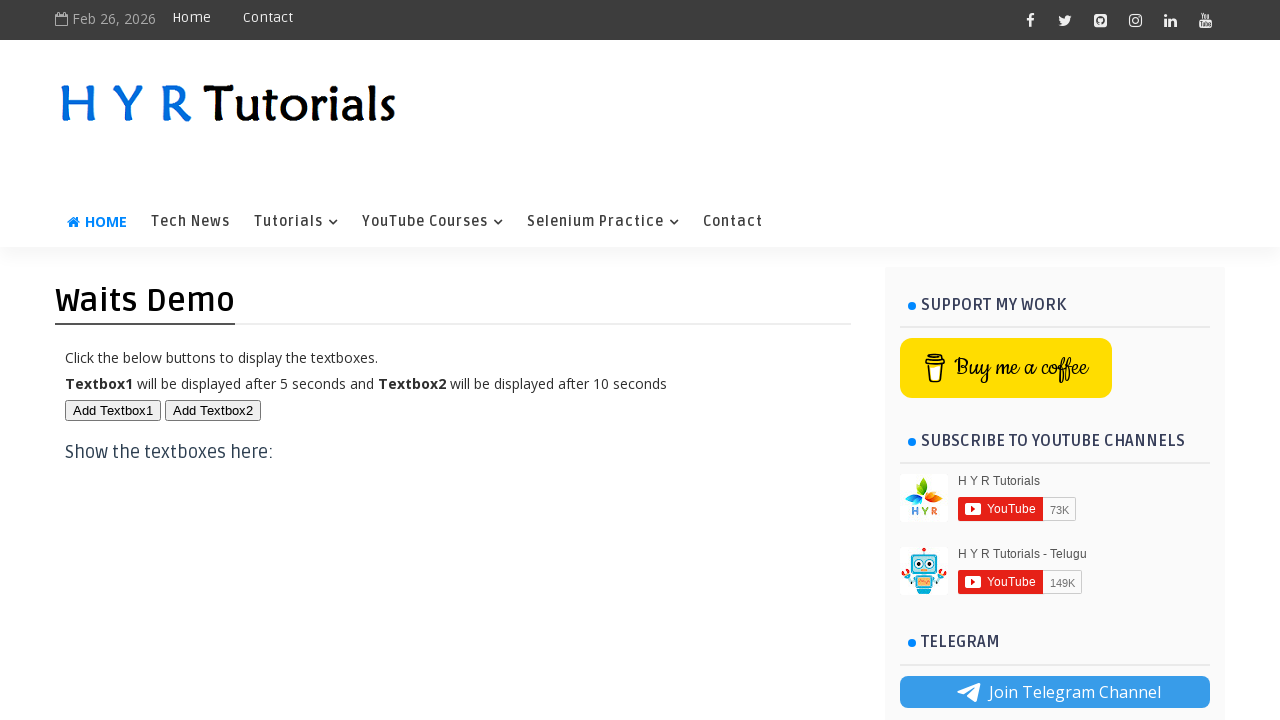

Clicked button#btn1 to trigger delayed element appearance at (113, 410) on button#btn1
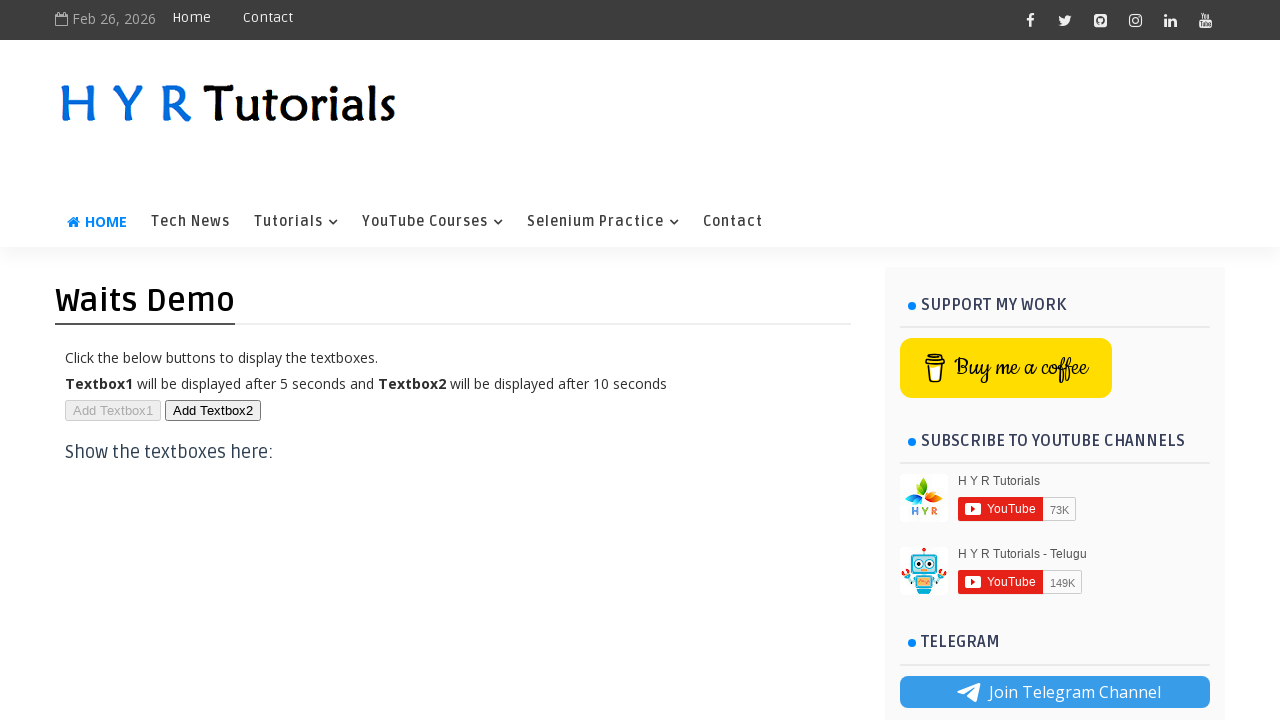

Waited for text input field to appear after delay
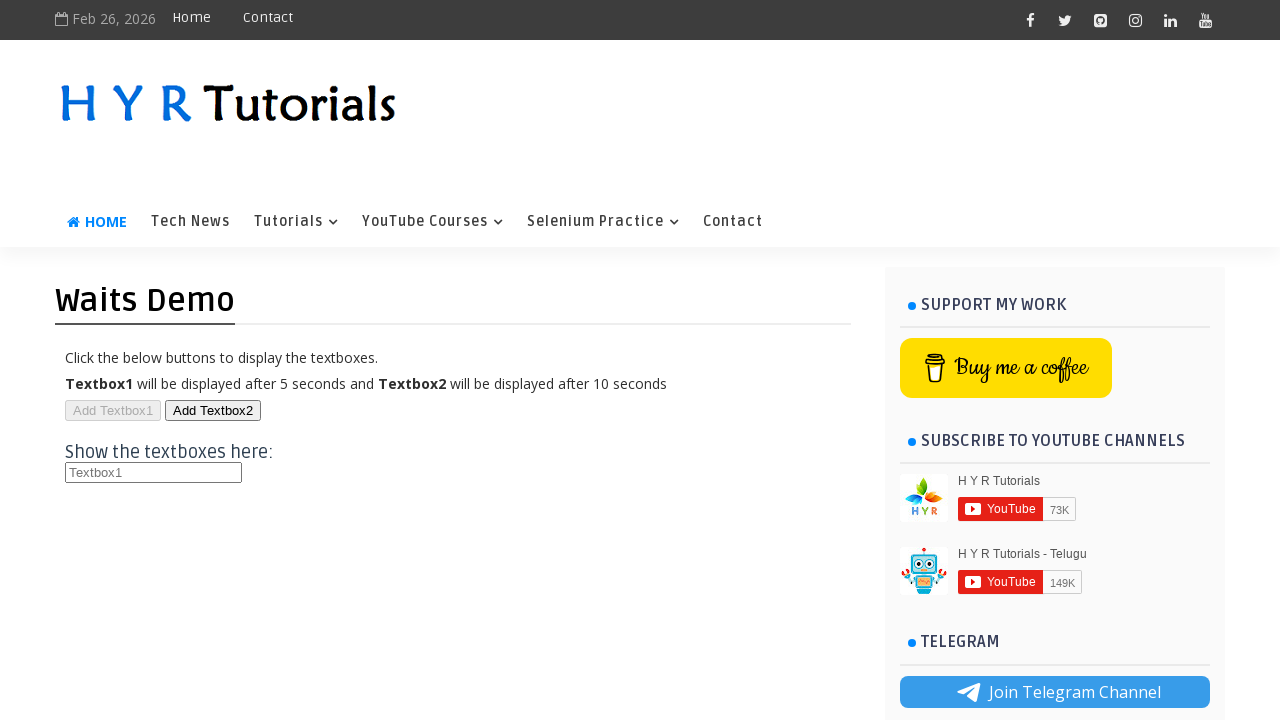

Filled text input field with 'Ignisyst' on input#txt1
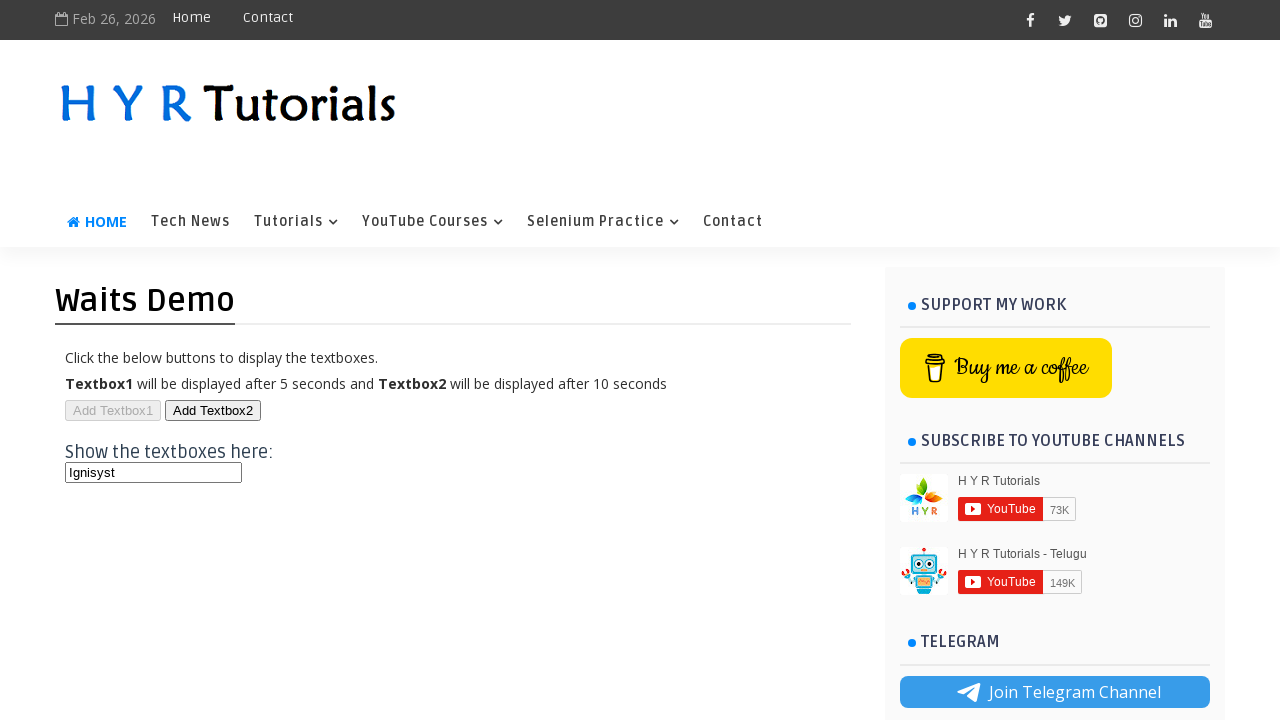

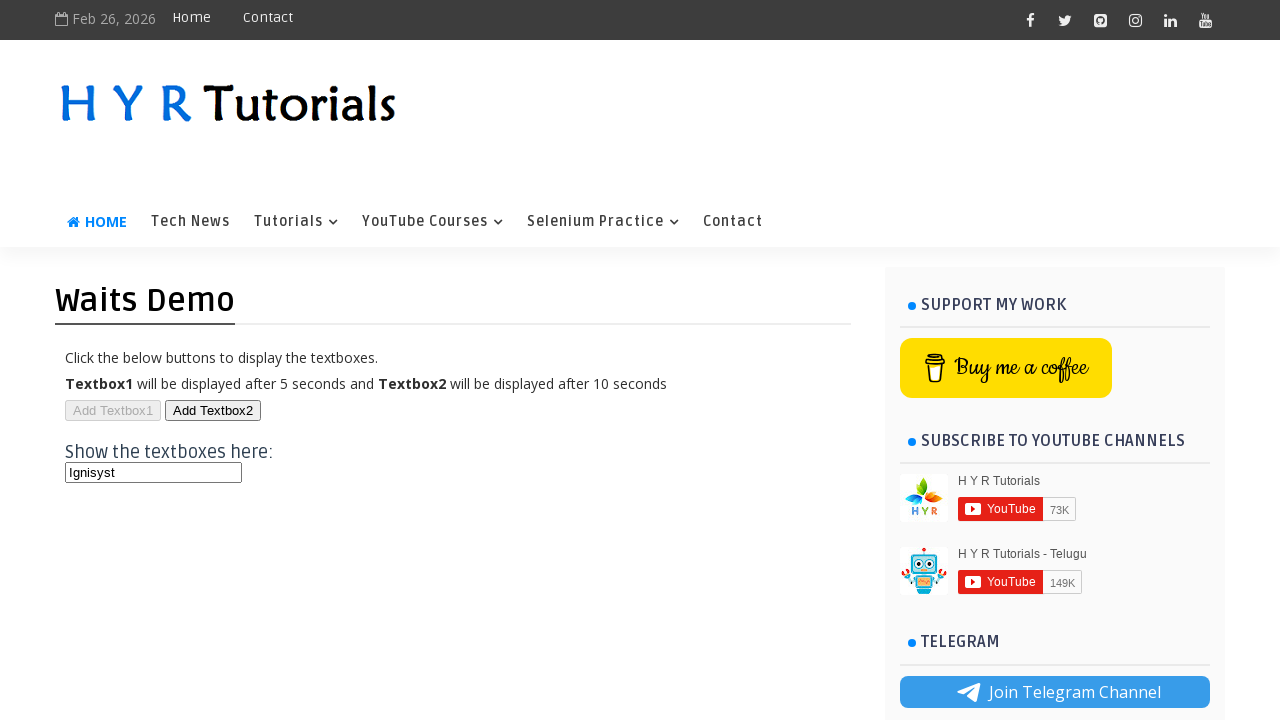